Tests the text input functionality on UI Testing Playground by entering text in an input field and clicking a button to rename it, then verifying the button text changes

Starting URL: http://uitestingplayground.com/textinput

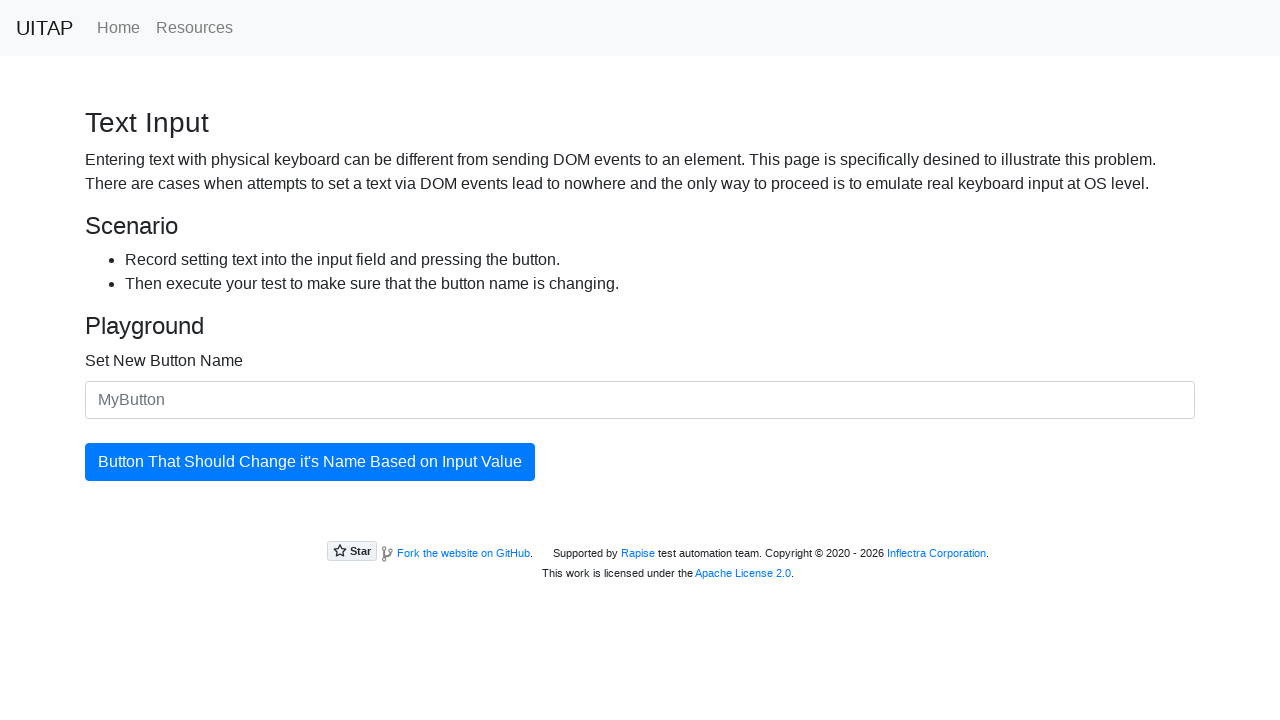

Filled input field with 'SkyPro' as new button name on #newButtonName
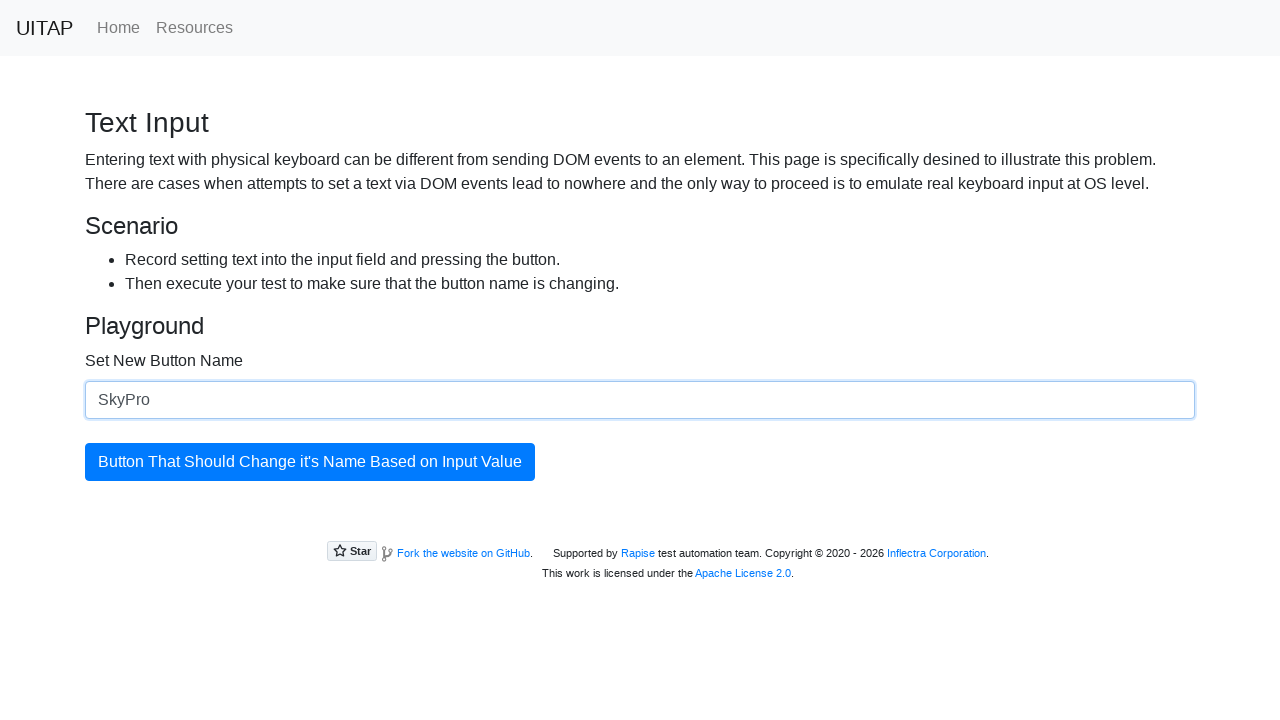

Clicked the updating button to rename it at (310, 462) on #updatingButton
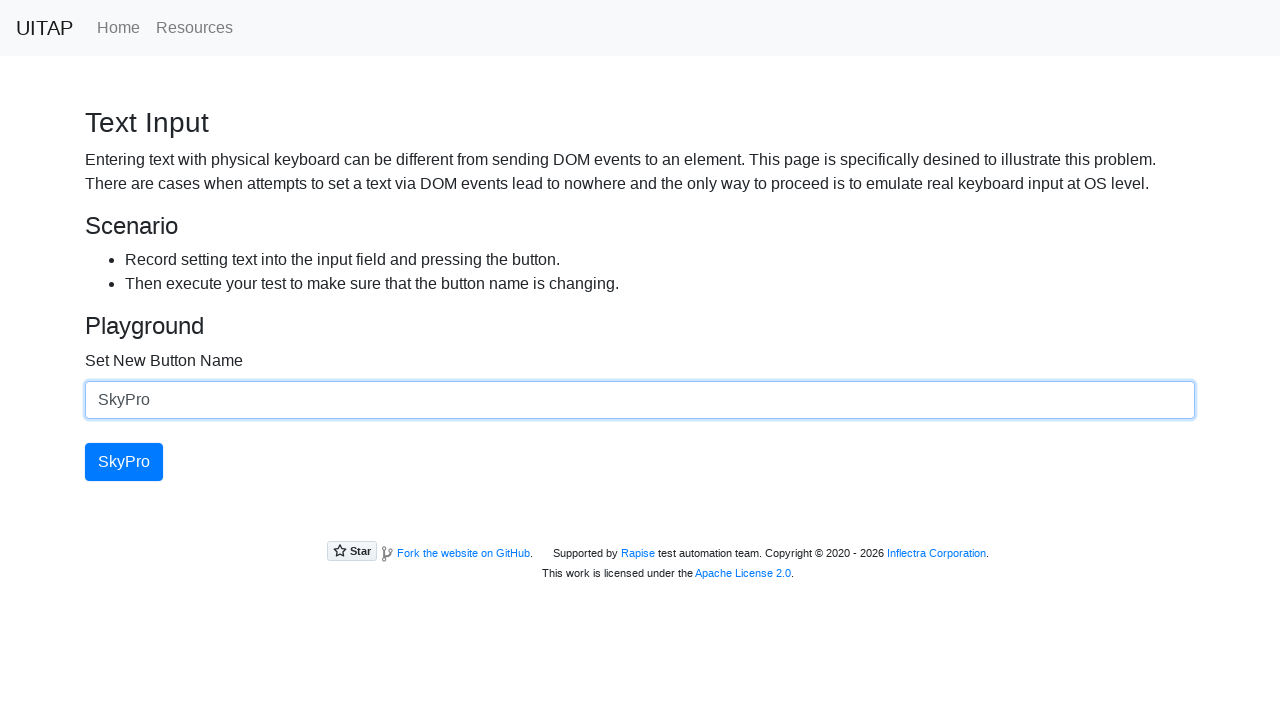

Verified button text changed to 'SkyPro'
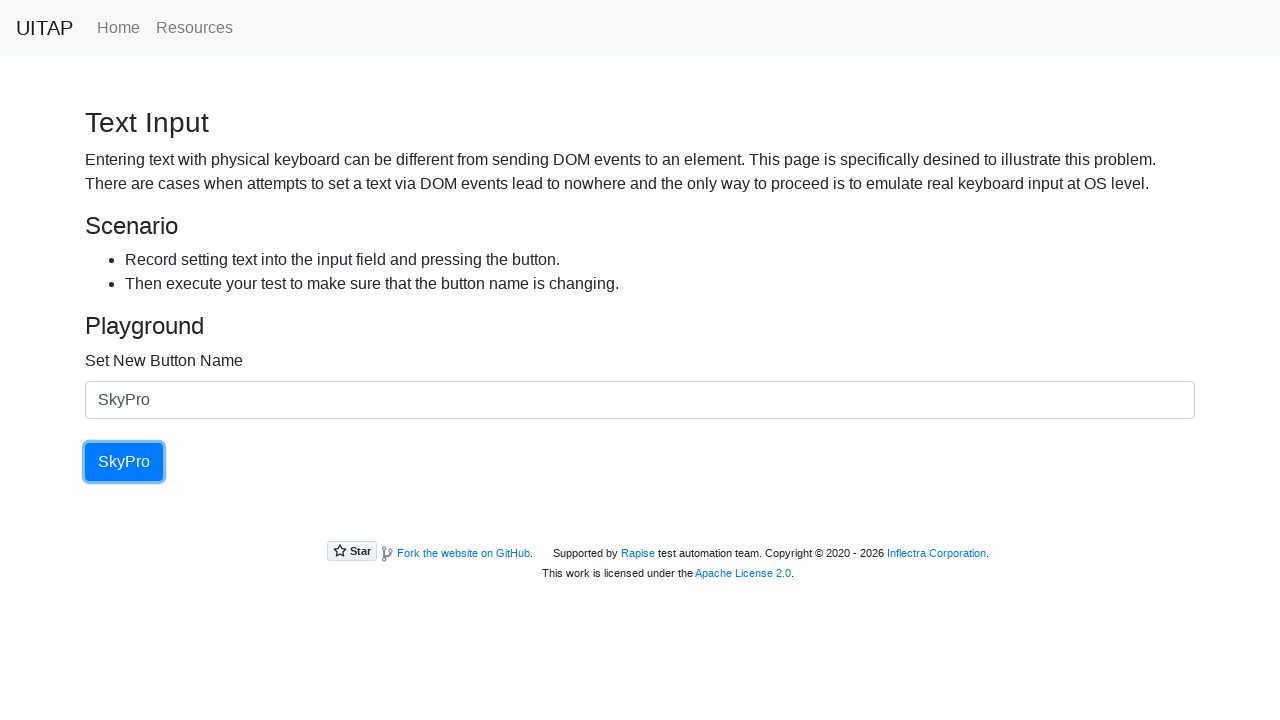

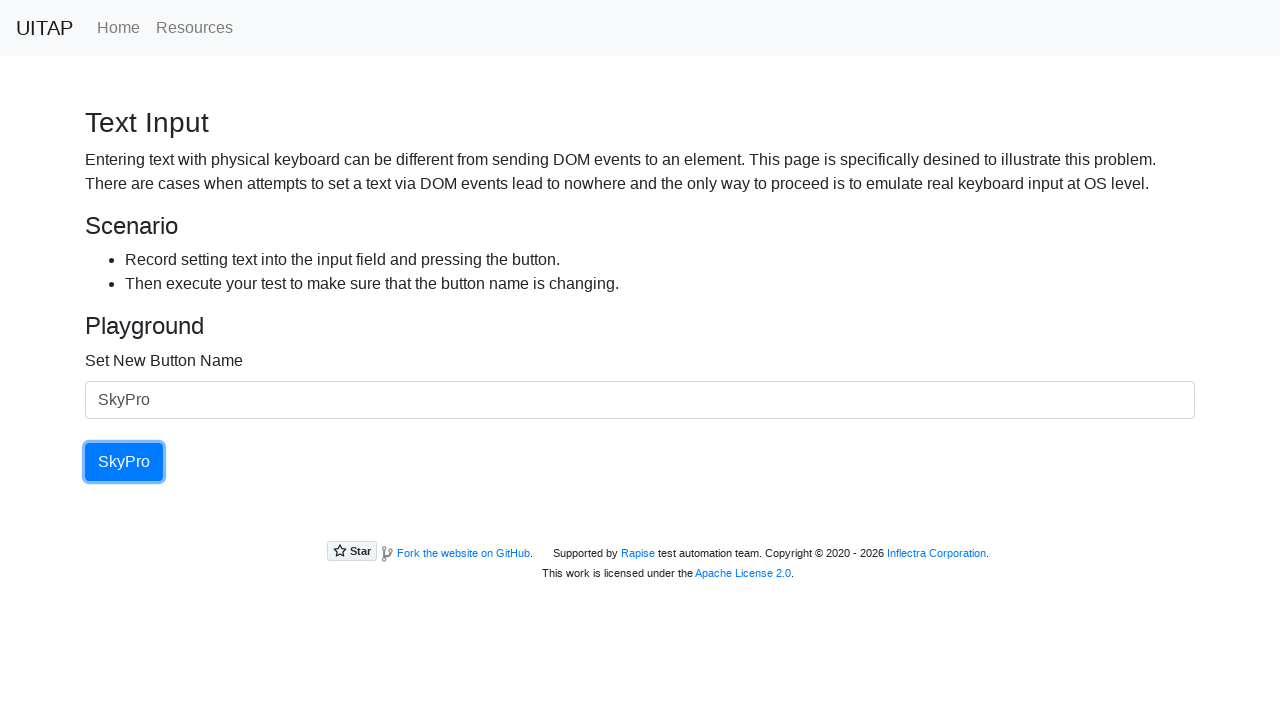